Tests clicking a button with a dynamic ID on the UI Test Automation Playground, demonstrating interaction with elements that have changing identifiers

Starting URL: http://uitestingplayground.com/dynamicid

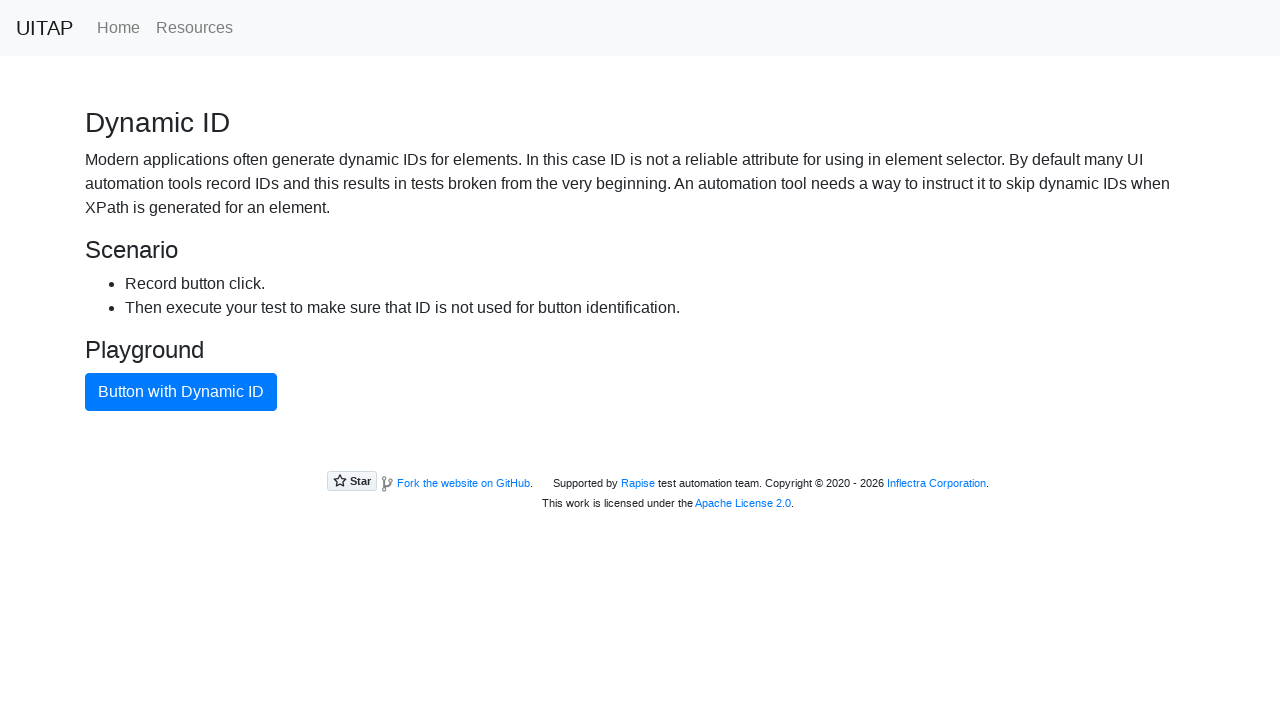

Navigated to UI Test Automation Playground dynamic ID page
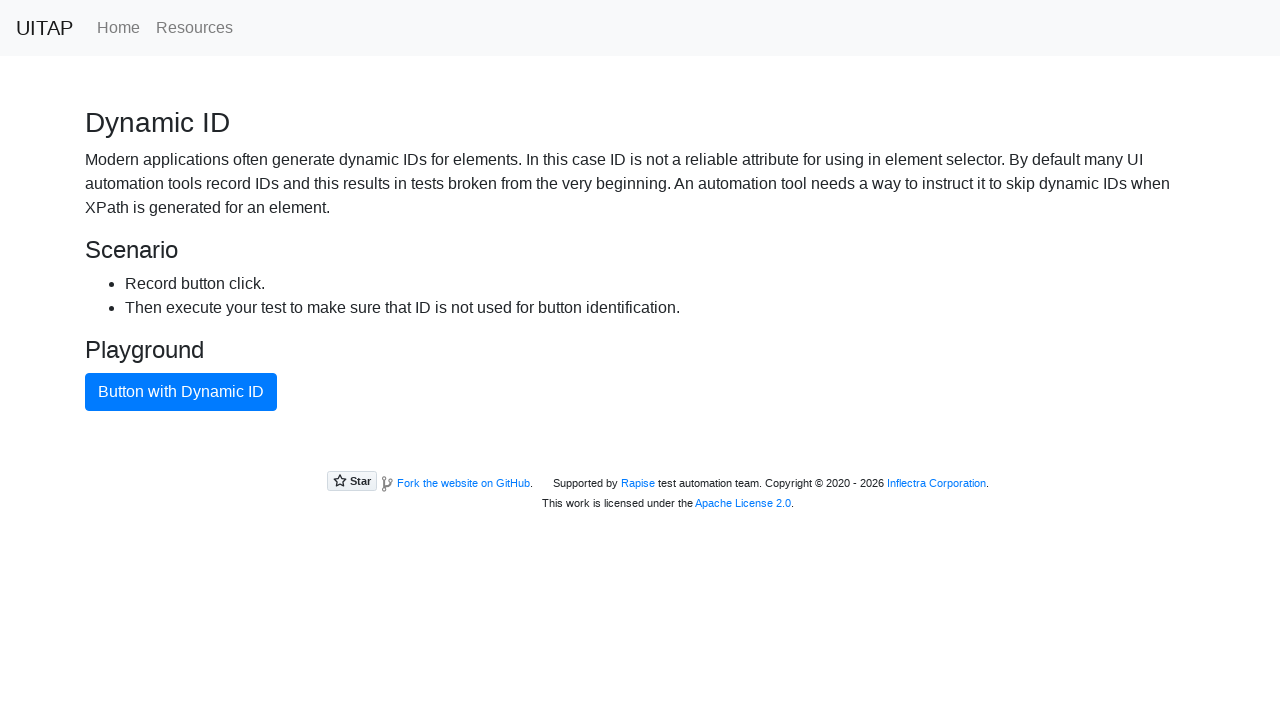

Clicked the blue primary button with dynamic ID at (181, 392) on button.btn-primary
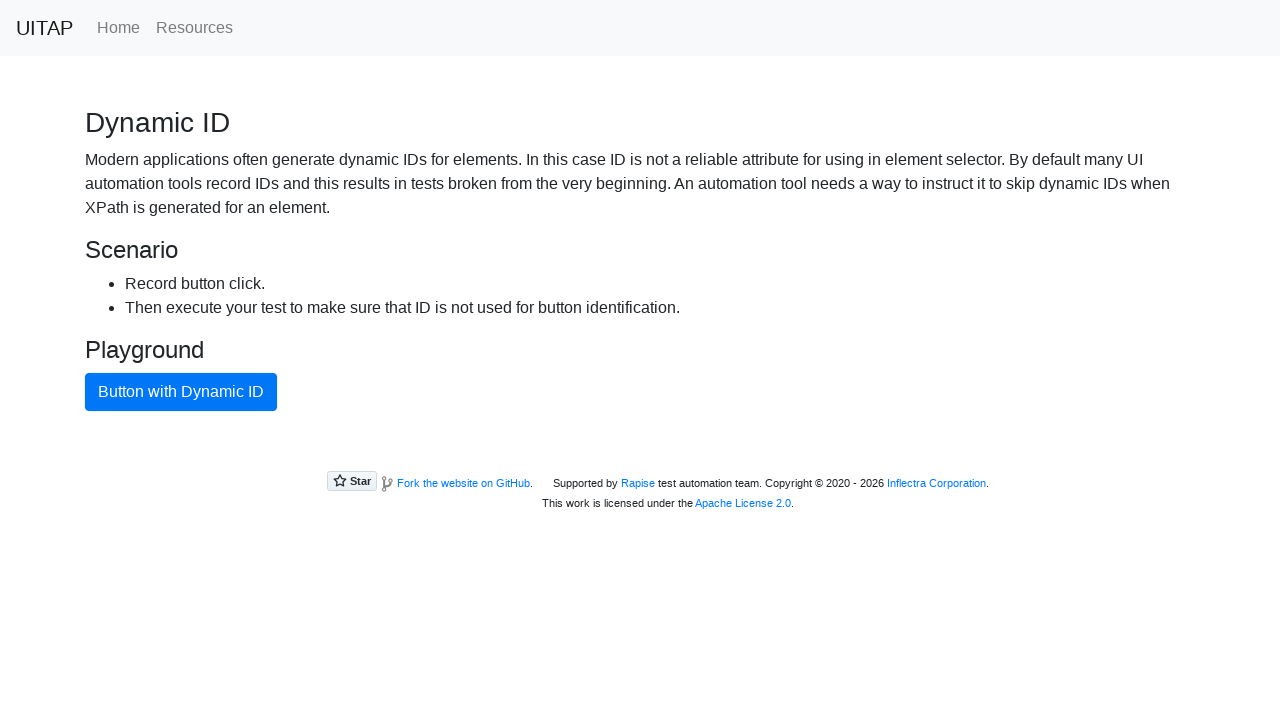

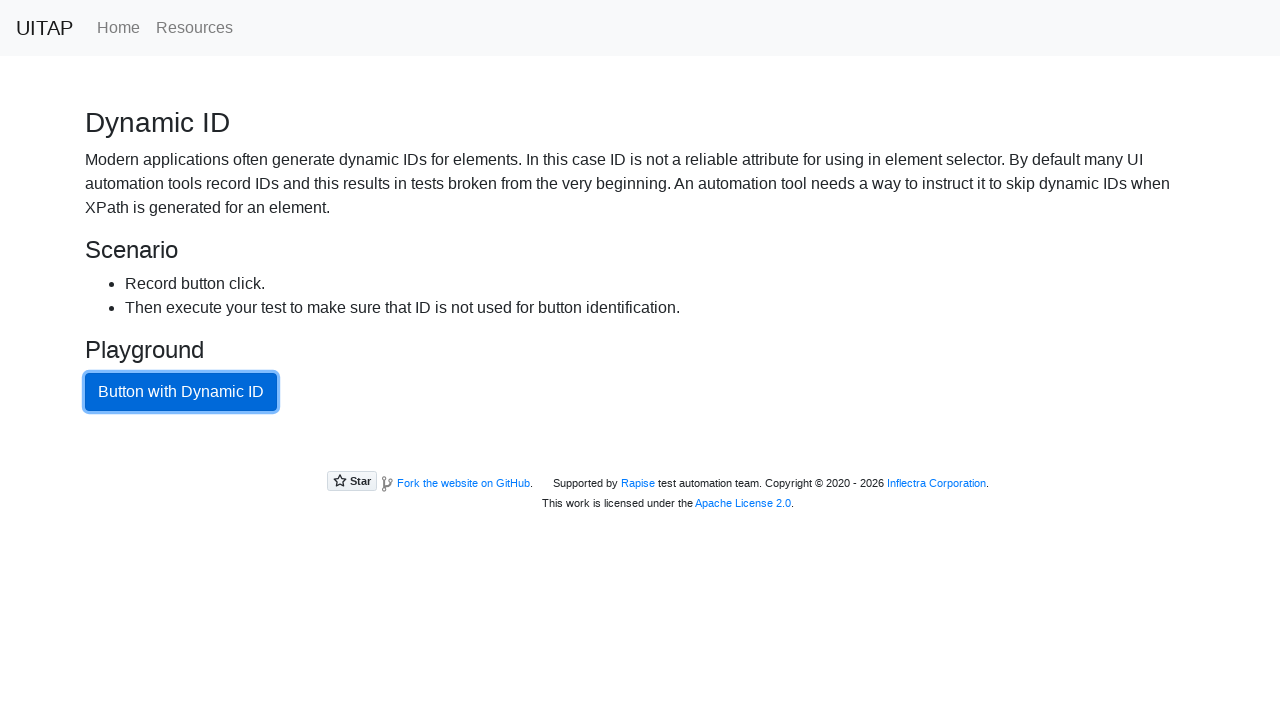